Tests alert handling functionality by clicking a button that triggers an alert and then accepting the alert dialog.

Starting URL: http://testautomationpractice.blogspot.com

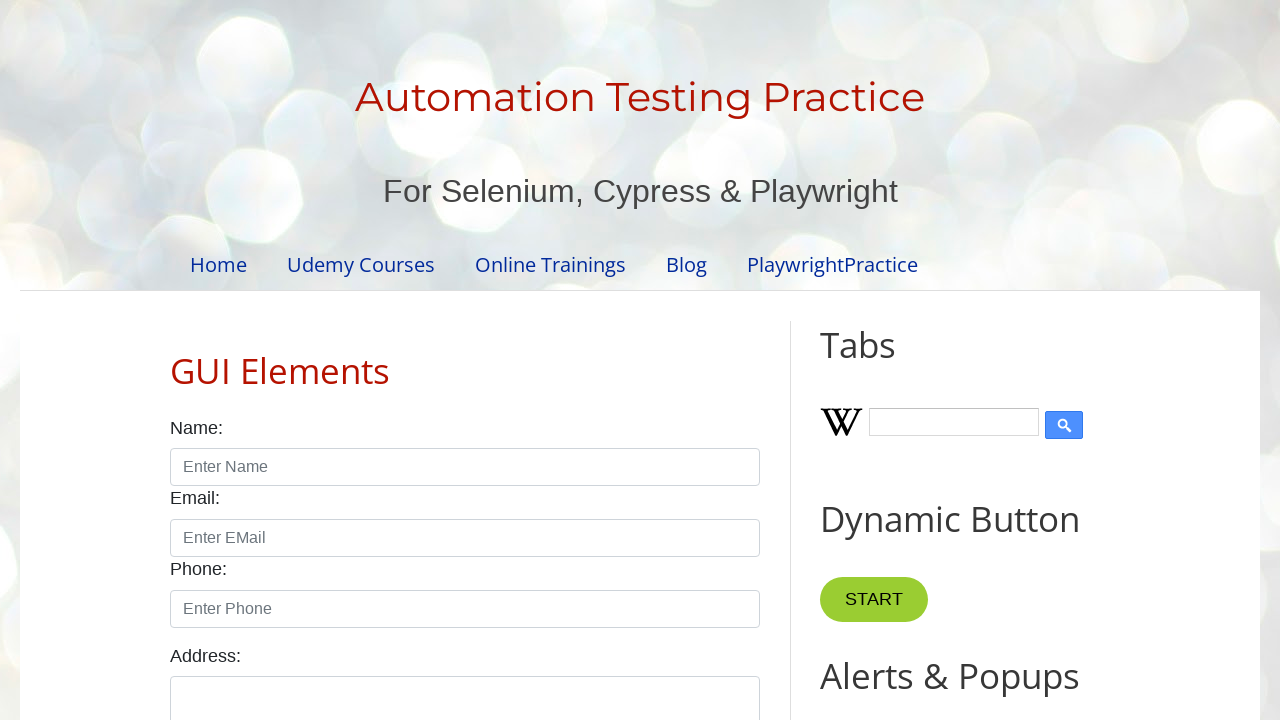

Set up dialog handler to accept alerts
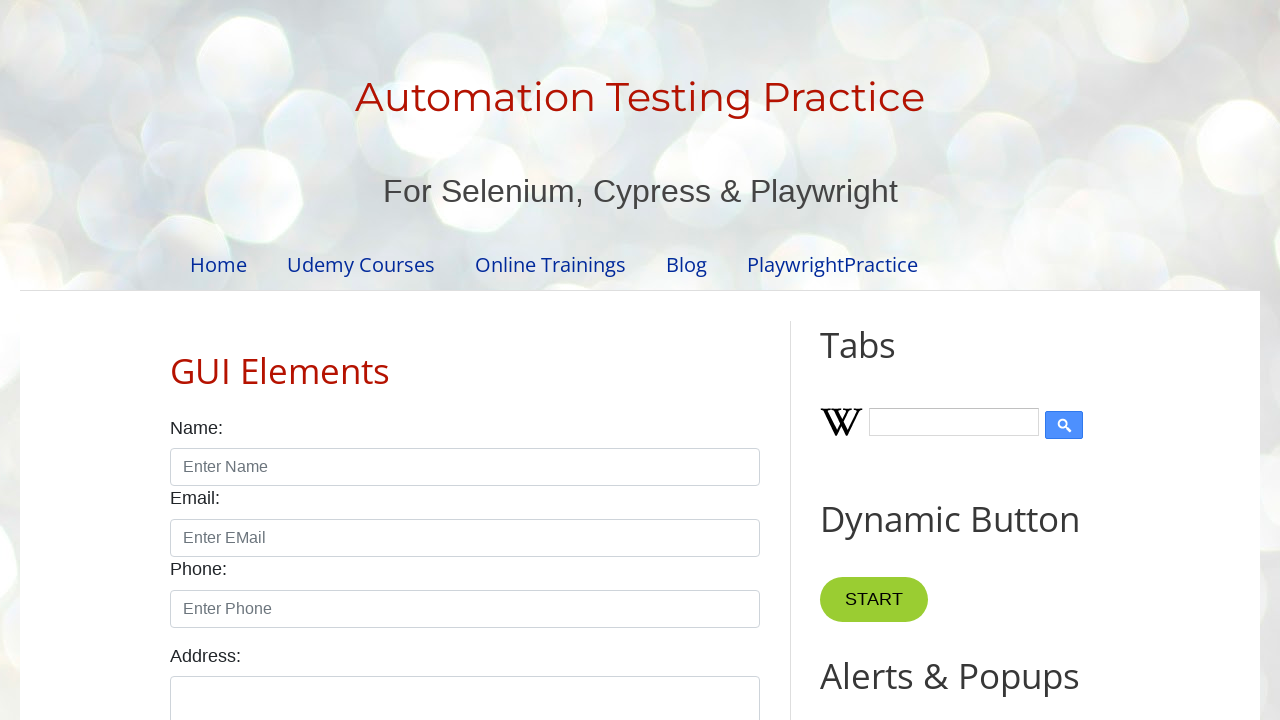

Clicked button to trigger alert dialog at (888, 361) on #HTML9 button
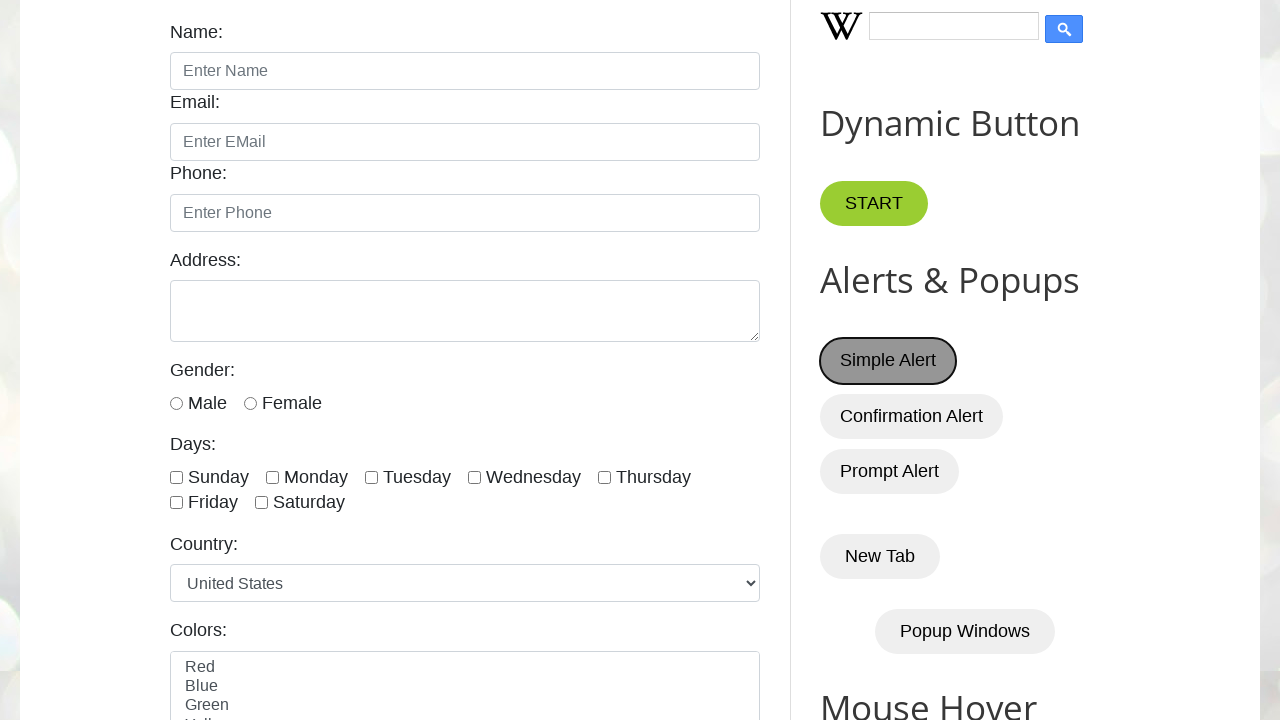

Waited for alert to be processed
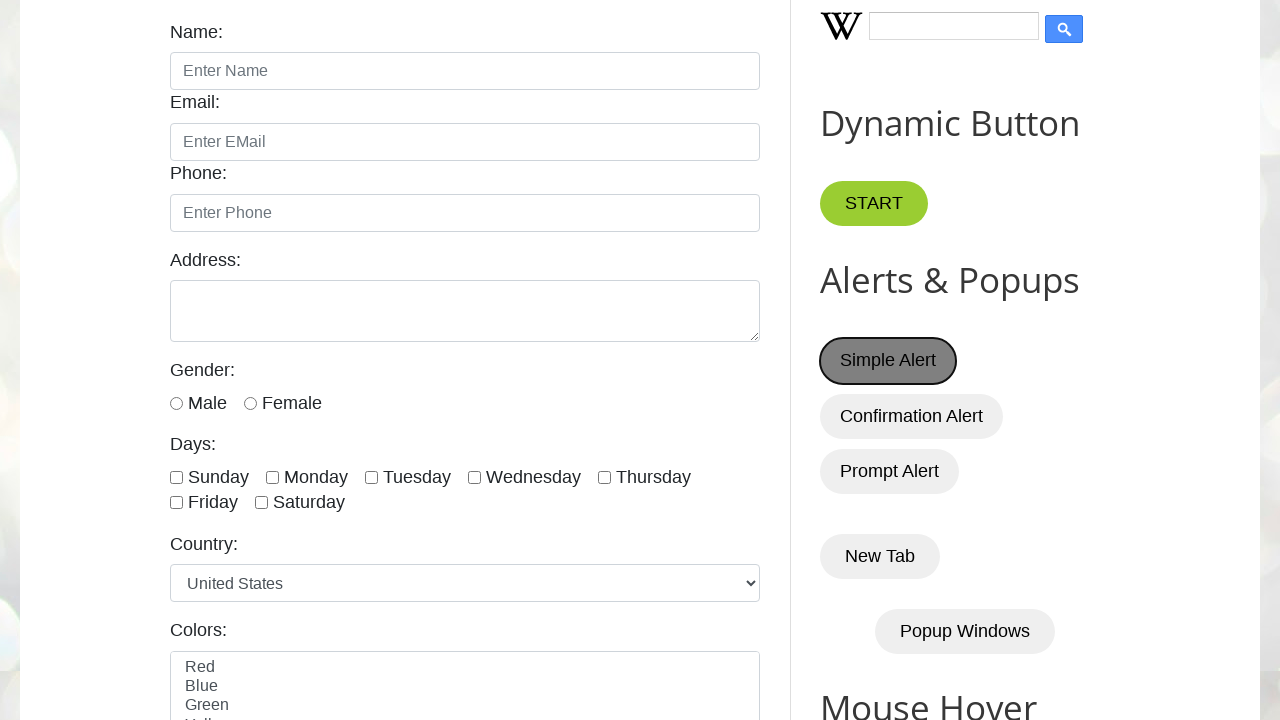

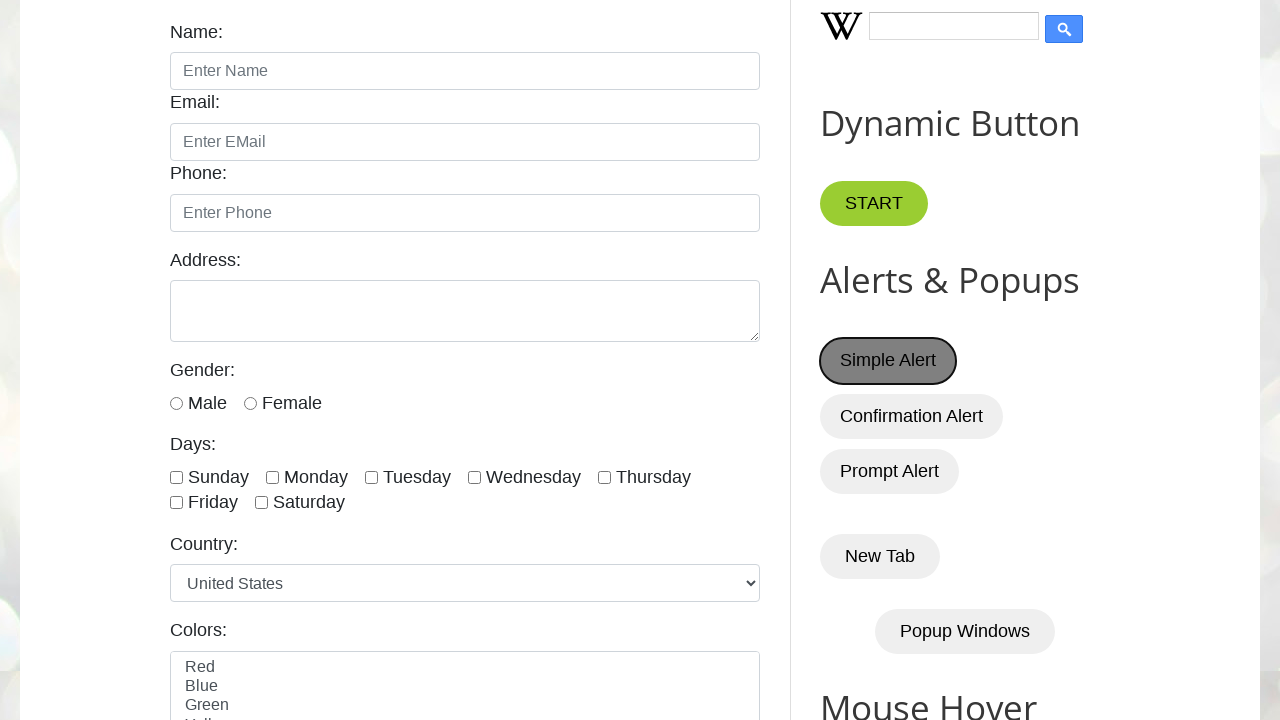